Tests mortgage calculator functionality by entering home value, down payment, selecting start month and year, then clicking calculate to get monthly payment results.

Starting URL: https://www.mortgagecalculator.org

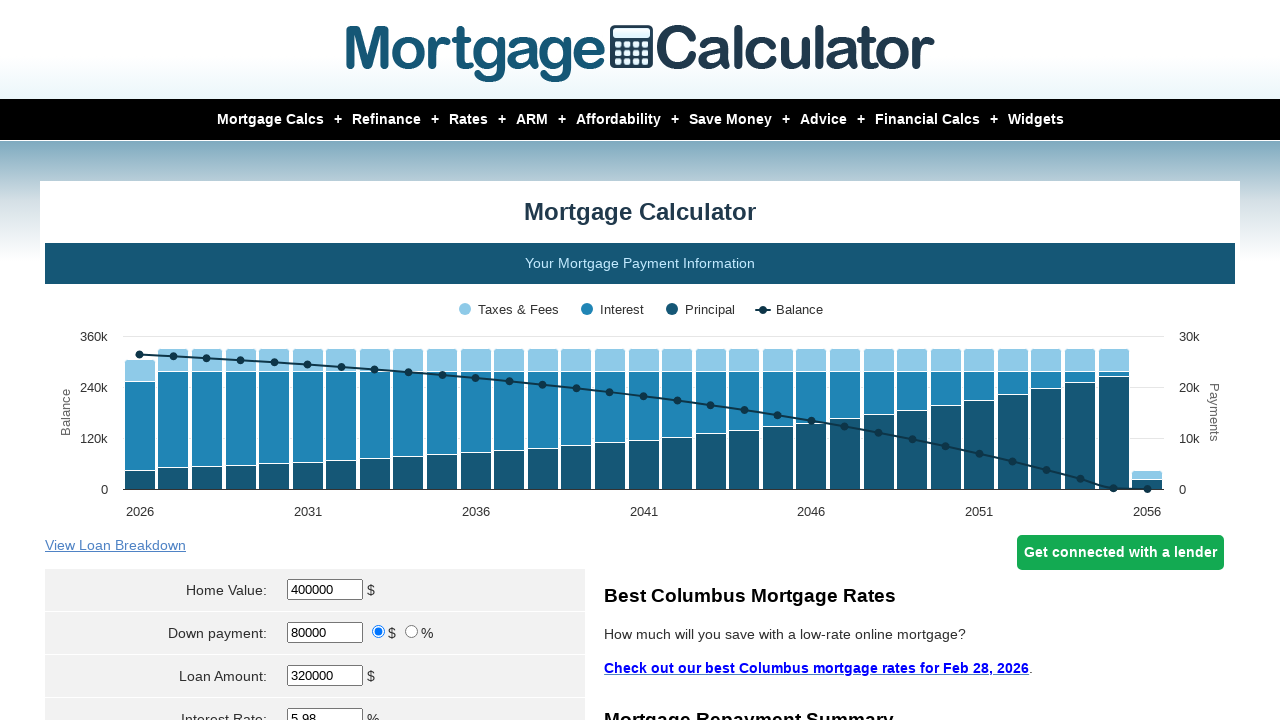

Cleared home value field on #homeval
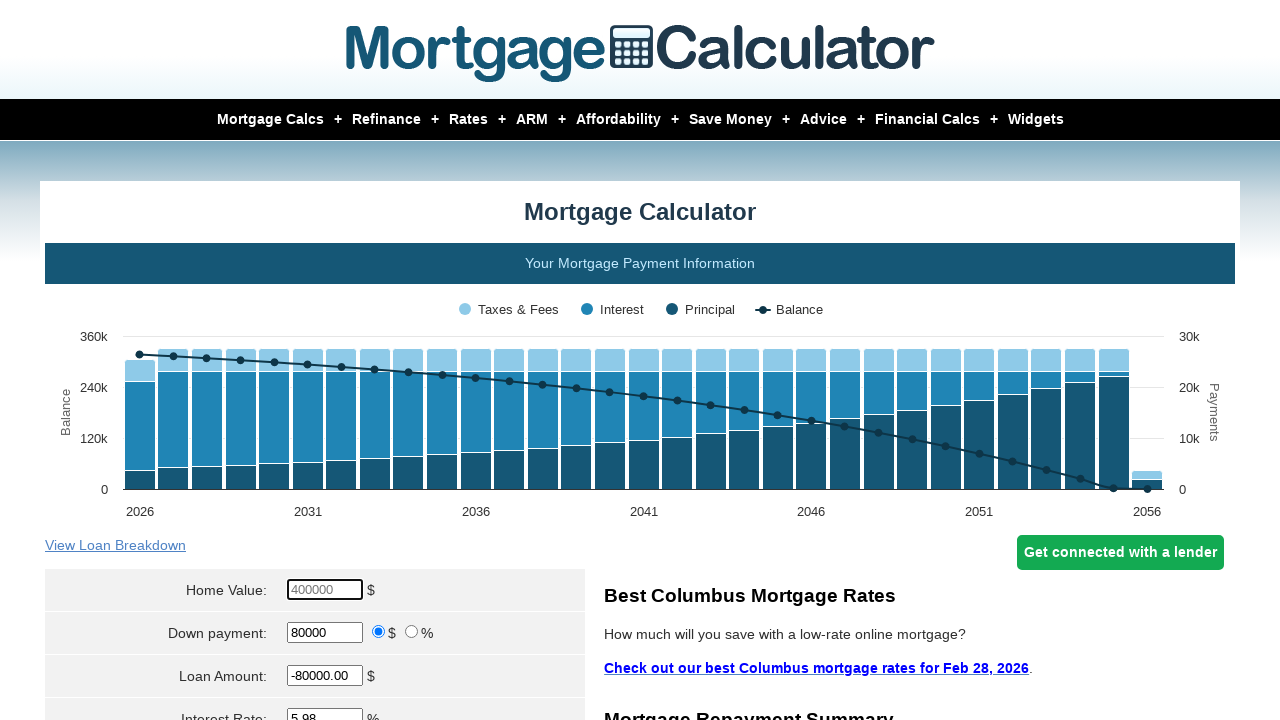

Entered home value of $380,000 on #homeval
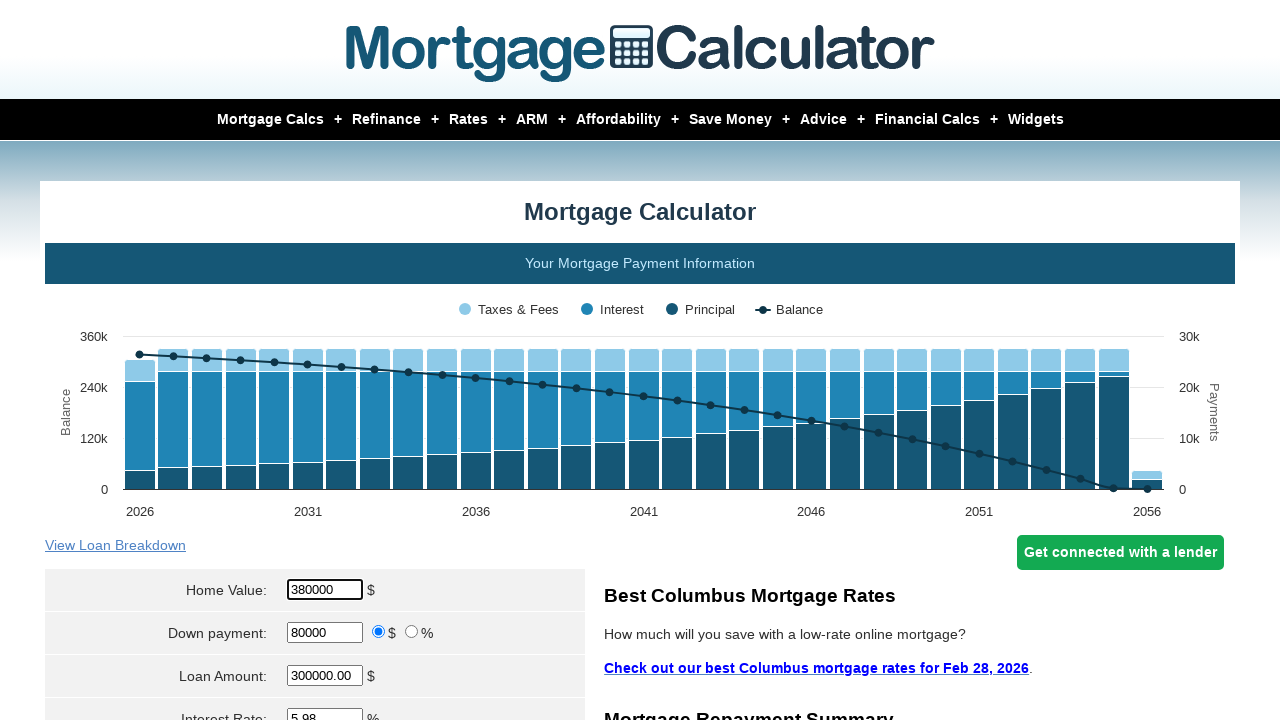

Cleared down payment field on #downpayment
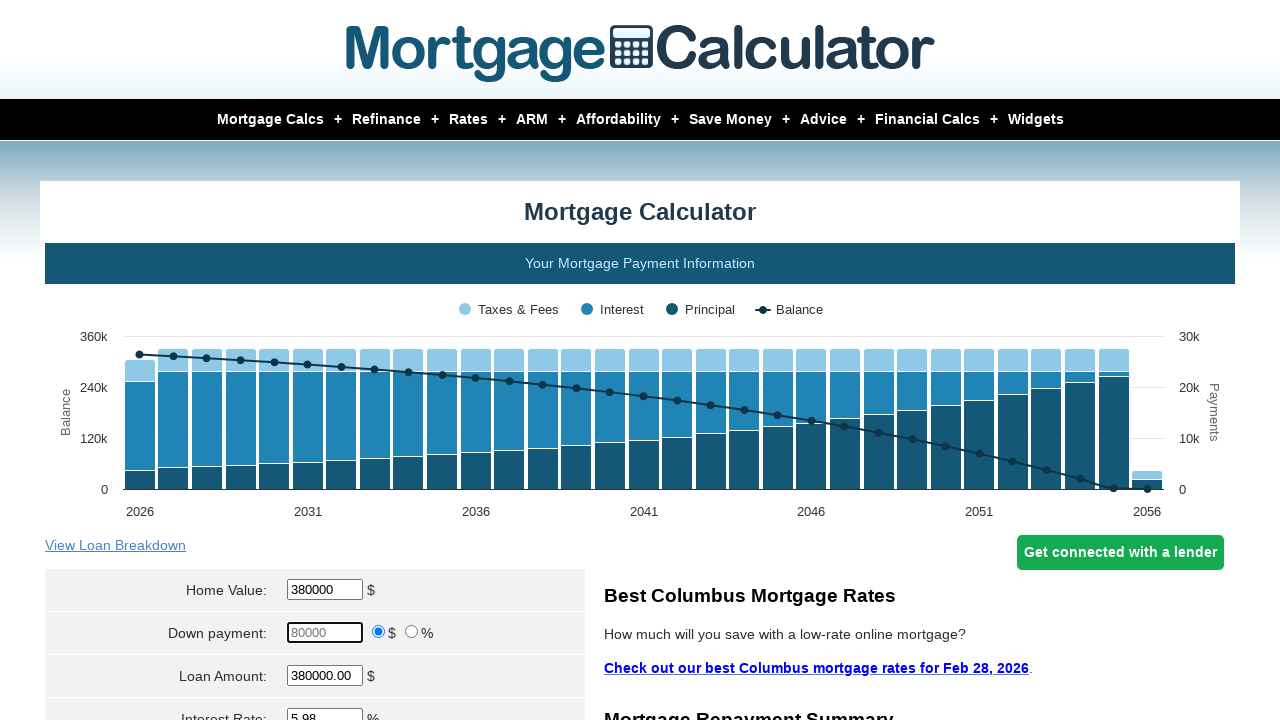

Entered down payment of $12,000 on #downpayment
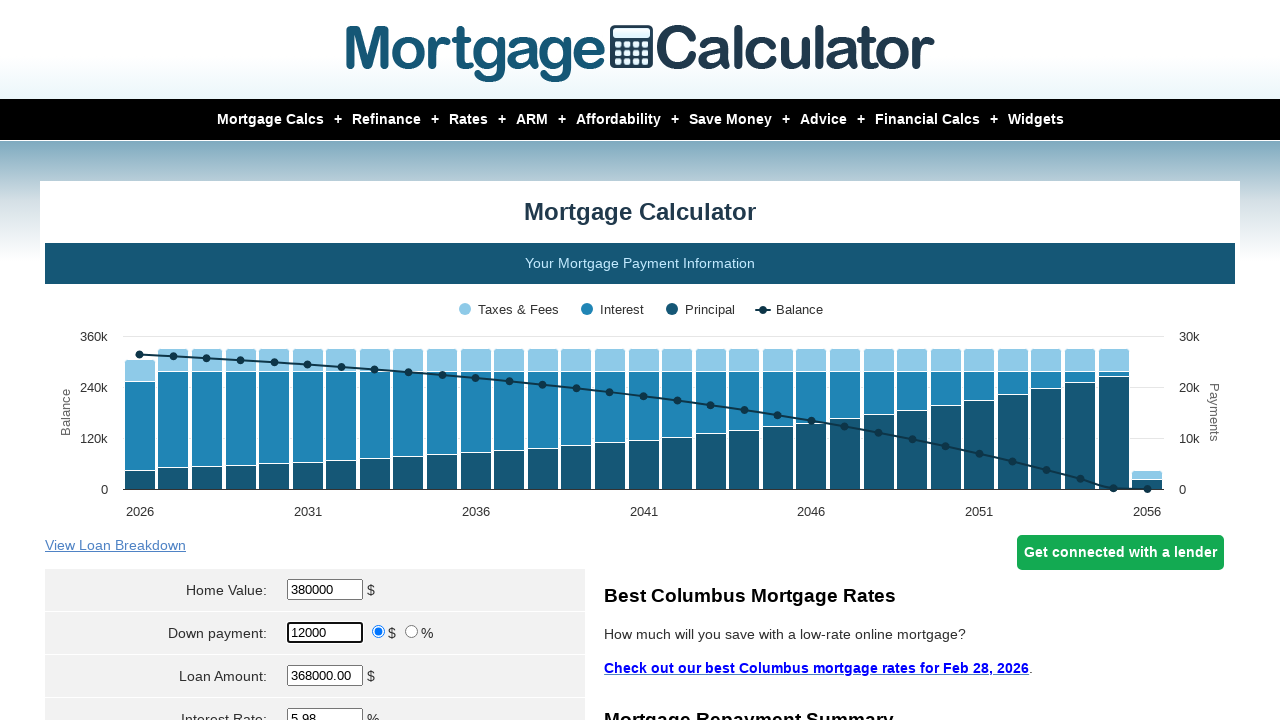

Selected December as start month on select[name='param[start_month]']
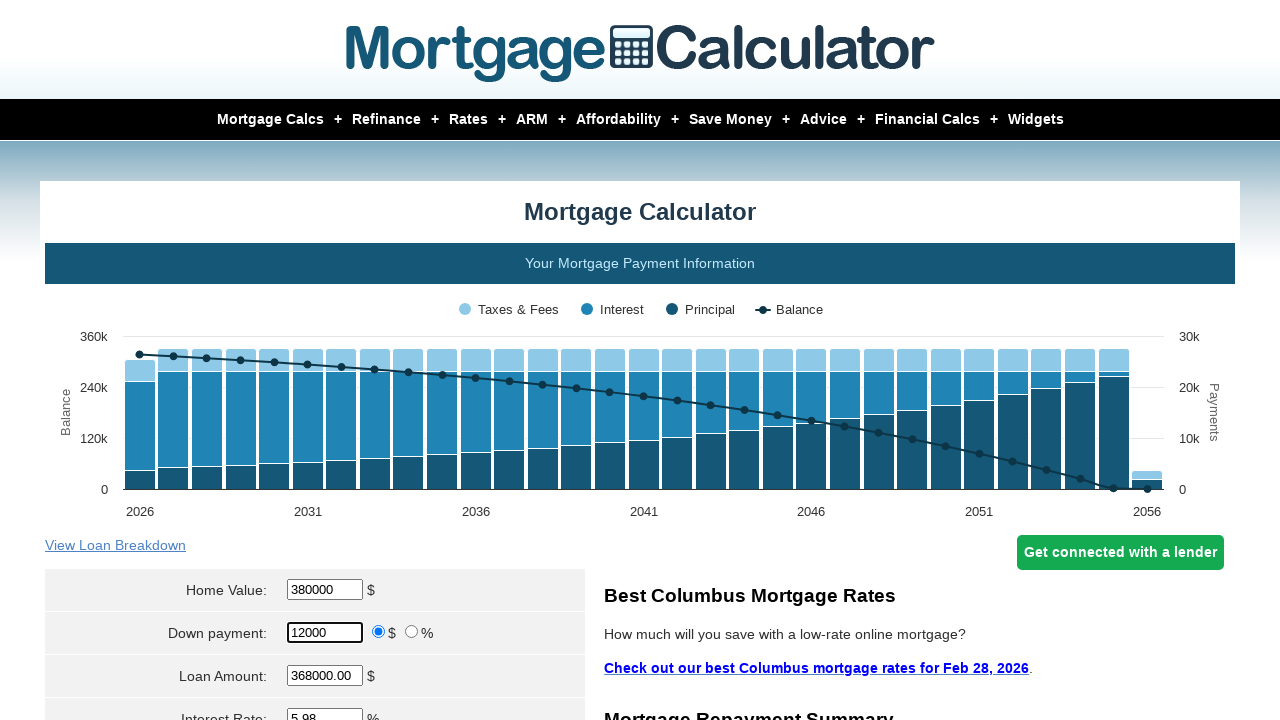

Entered start year of 2024 on #start_year
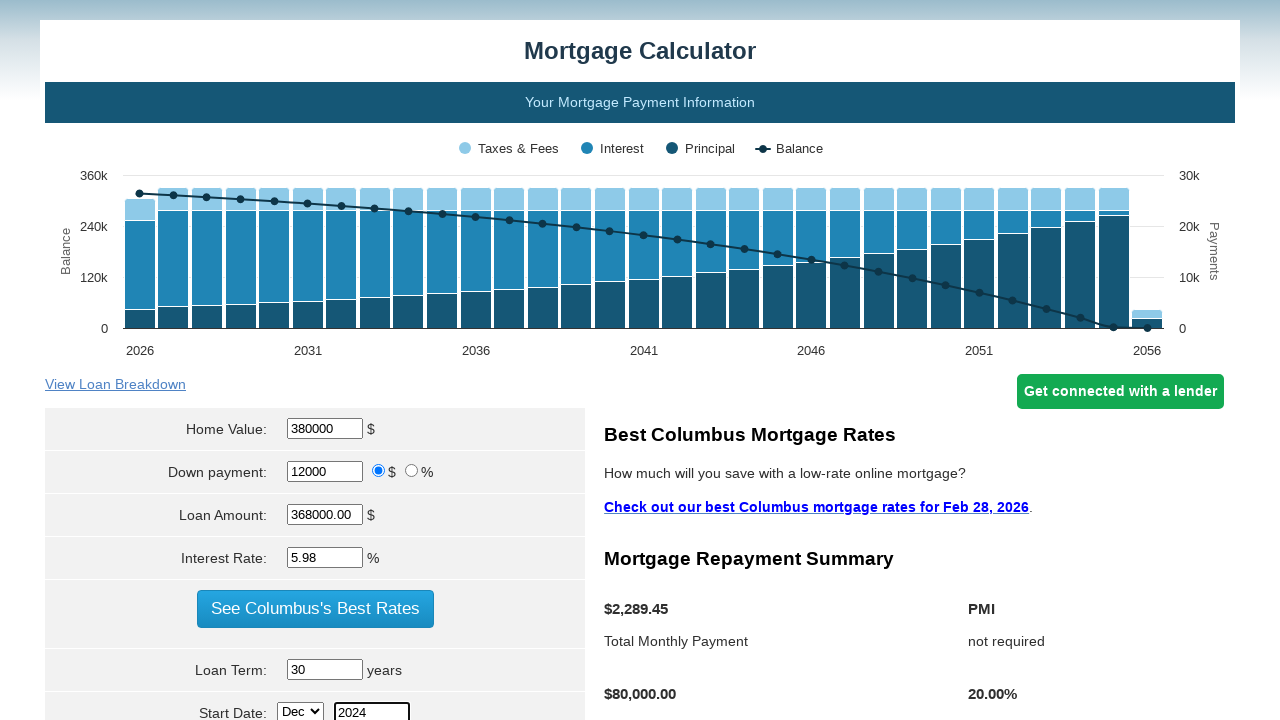

Clicked Calculate button to compute mortgage results at (315, 360) on input[value='Calculate']
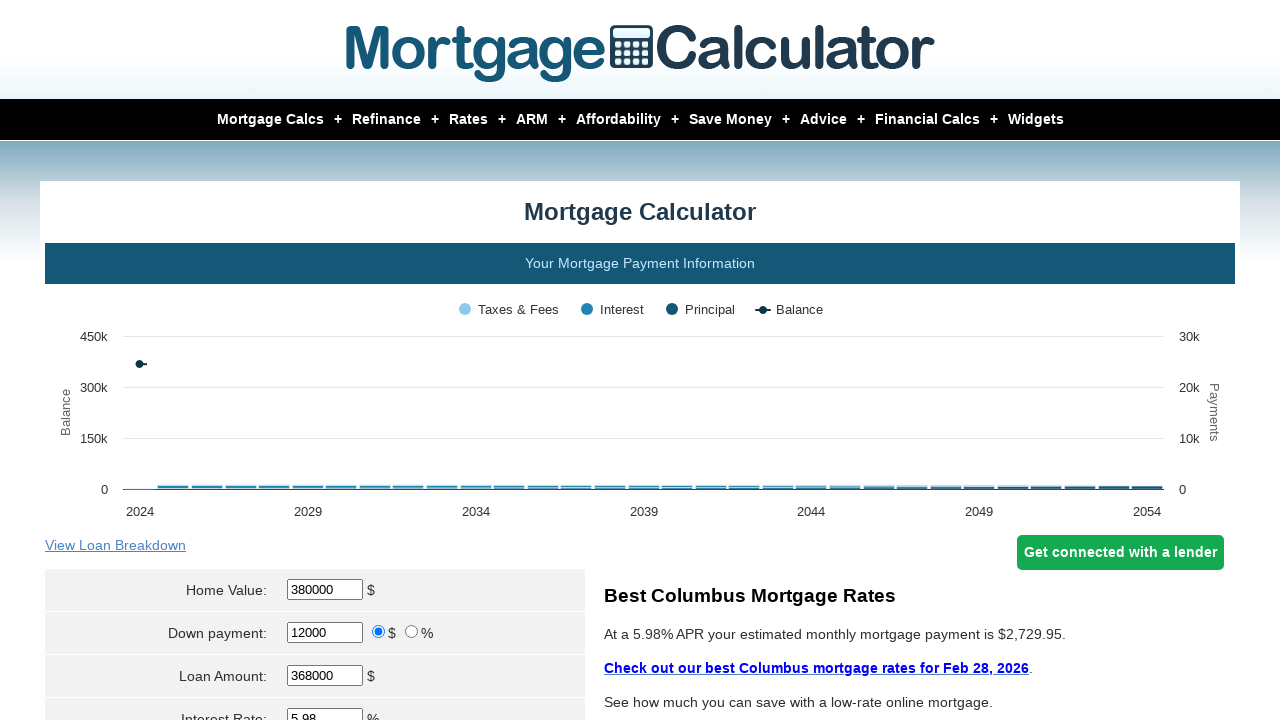

Monthly payment results loaded successfully
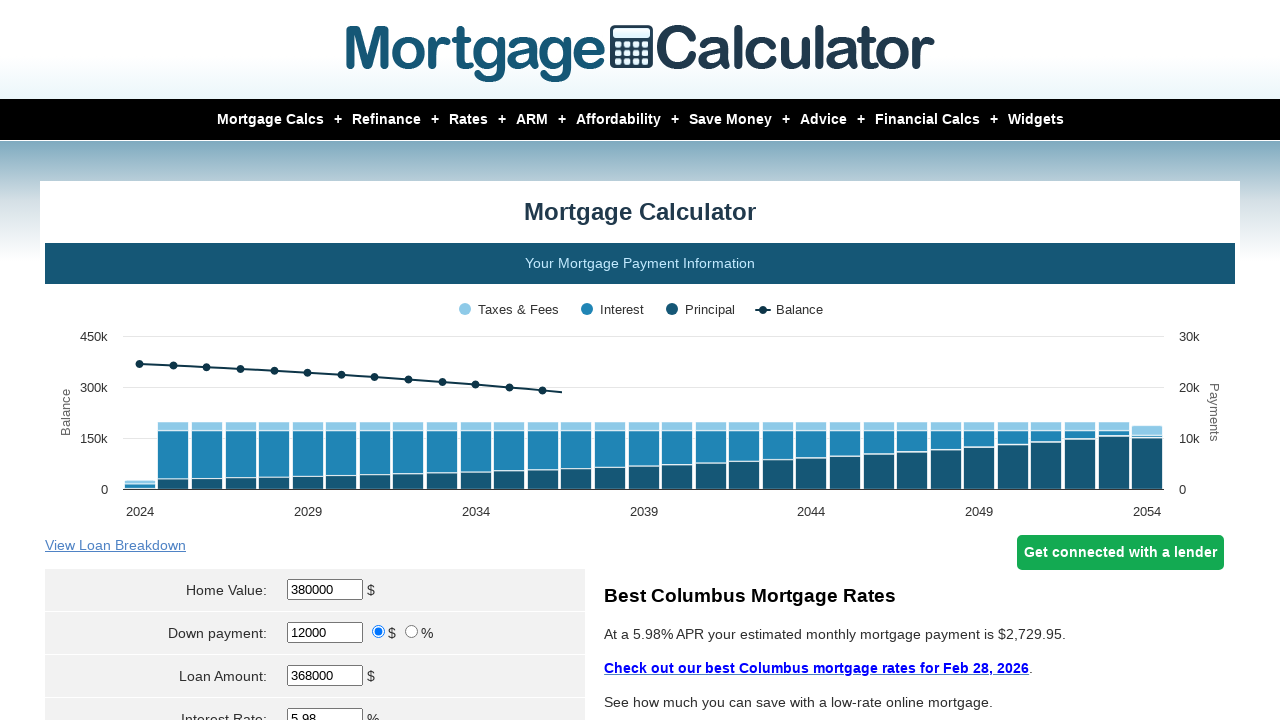

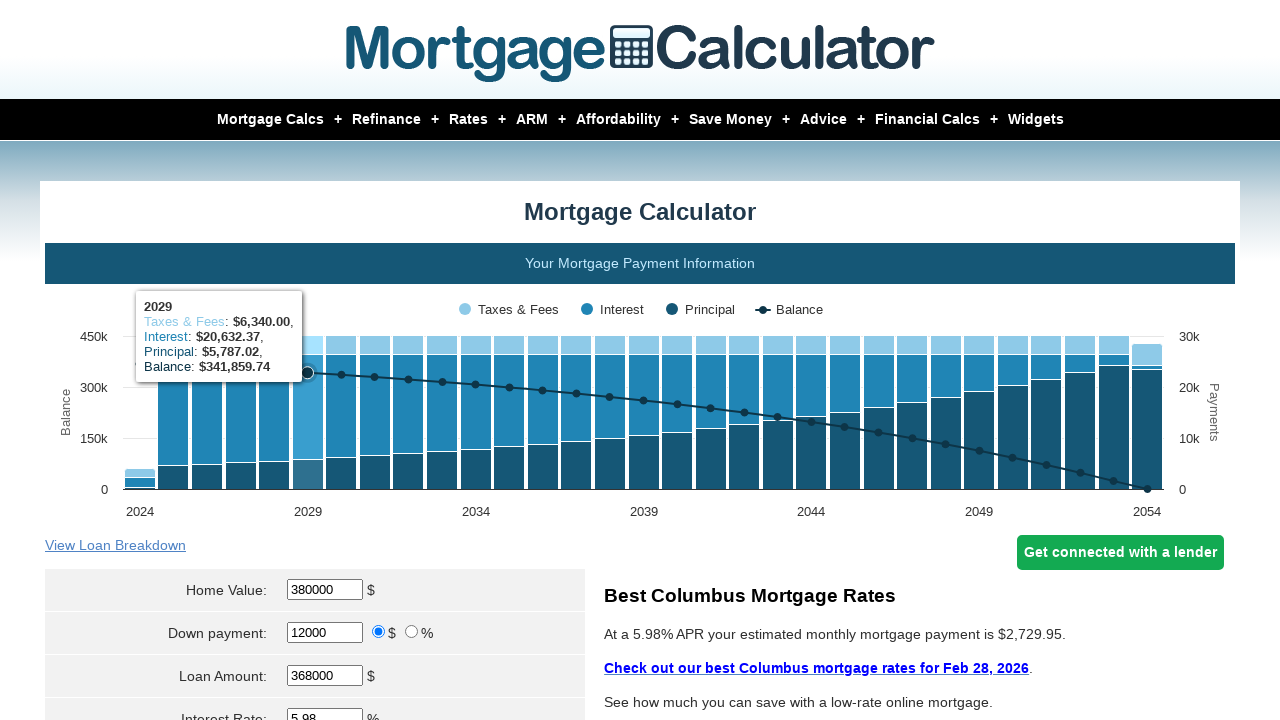